Tests editing a todo item by double-clicking, modifying the text, and pressing Enter

Starting URL: https://demo.playwright.dev/todomvc

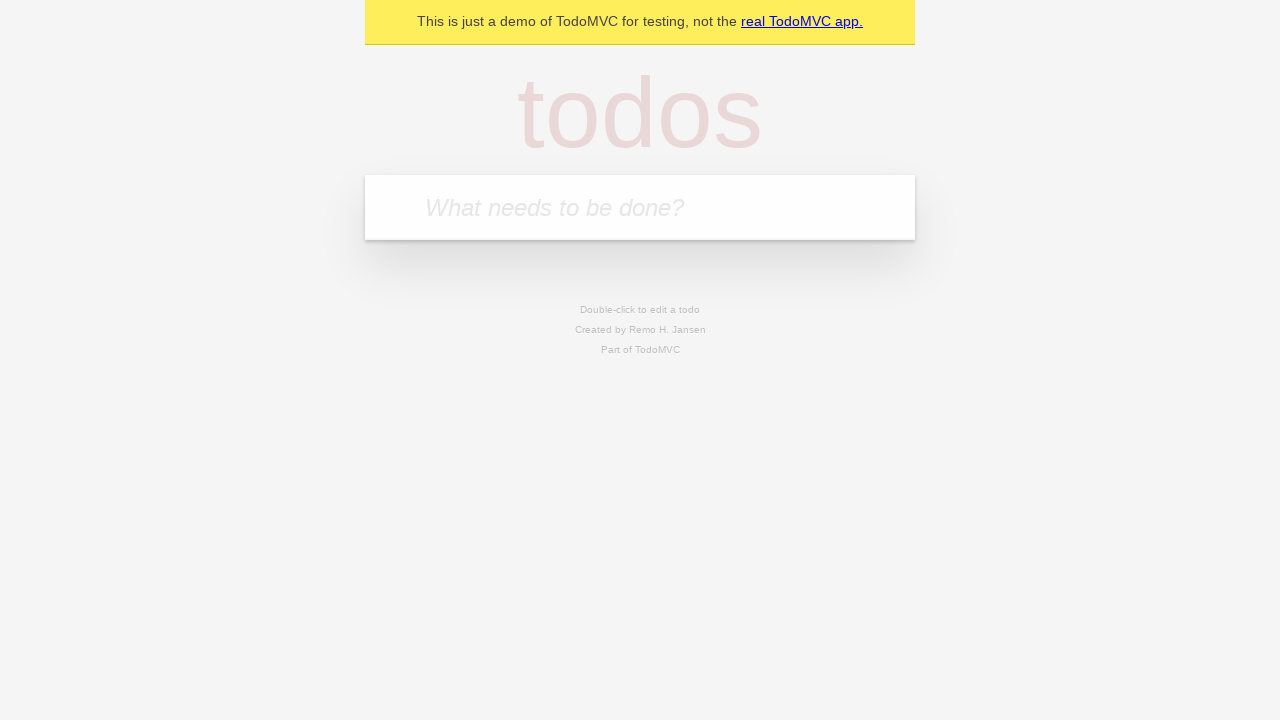

Filled todo input with 'buy some cheese' on internal:attr=[placeholder="What needs to be done?"i]
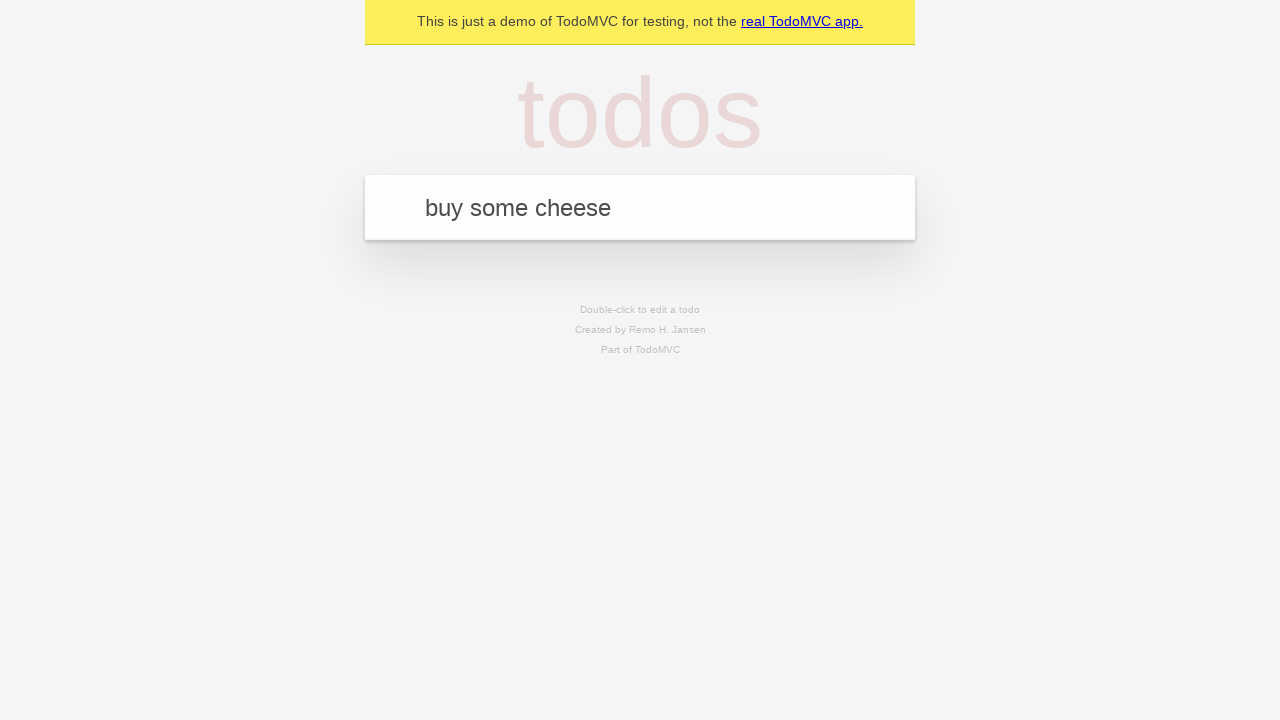

Pressed Enter to add first todo on internal:attr=[placeholder="What needs to be done?"i]
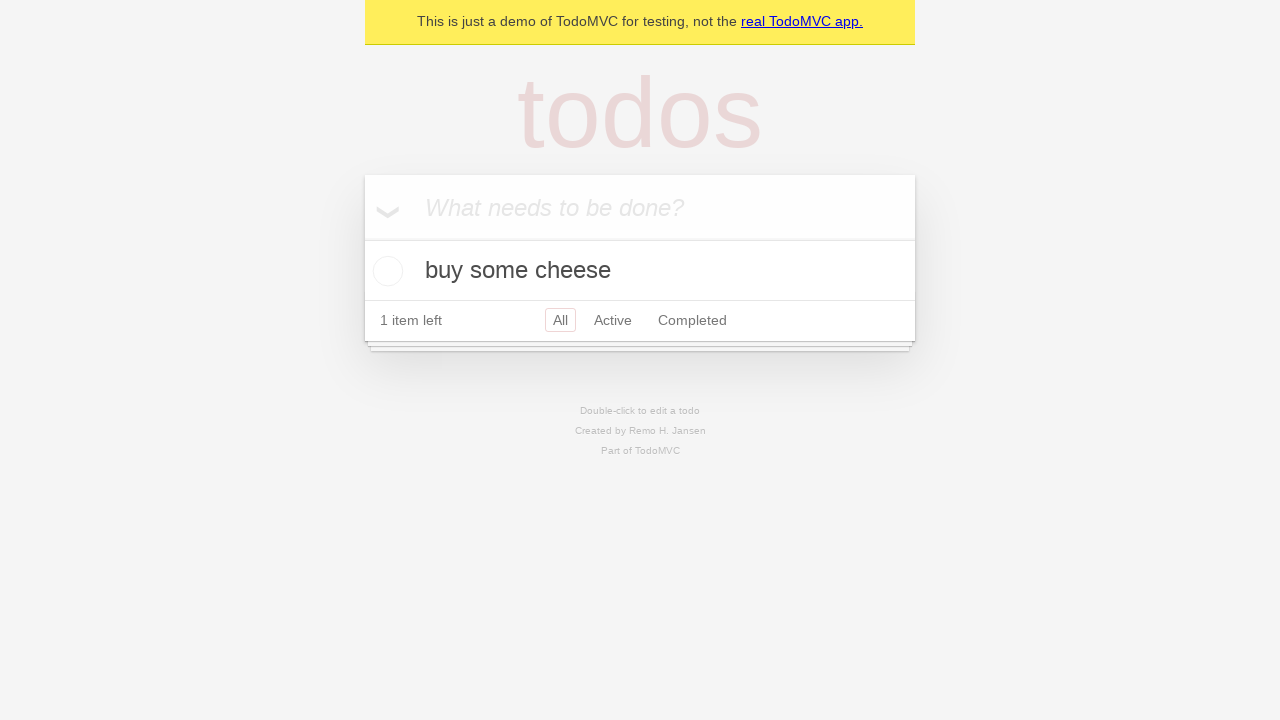

Filled todo input with 'feed the cat' on internal:attr=[placeholder="What needs to be done?"i]
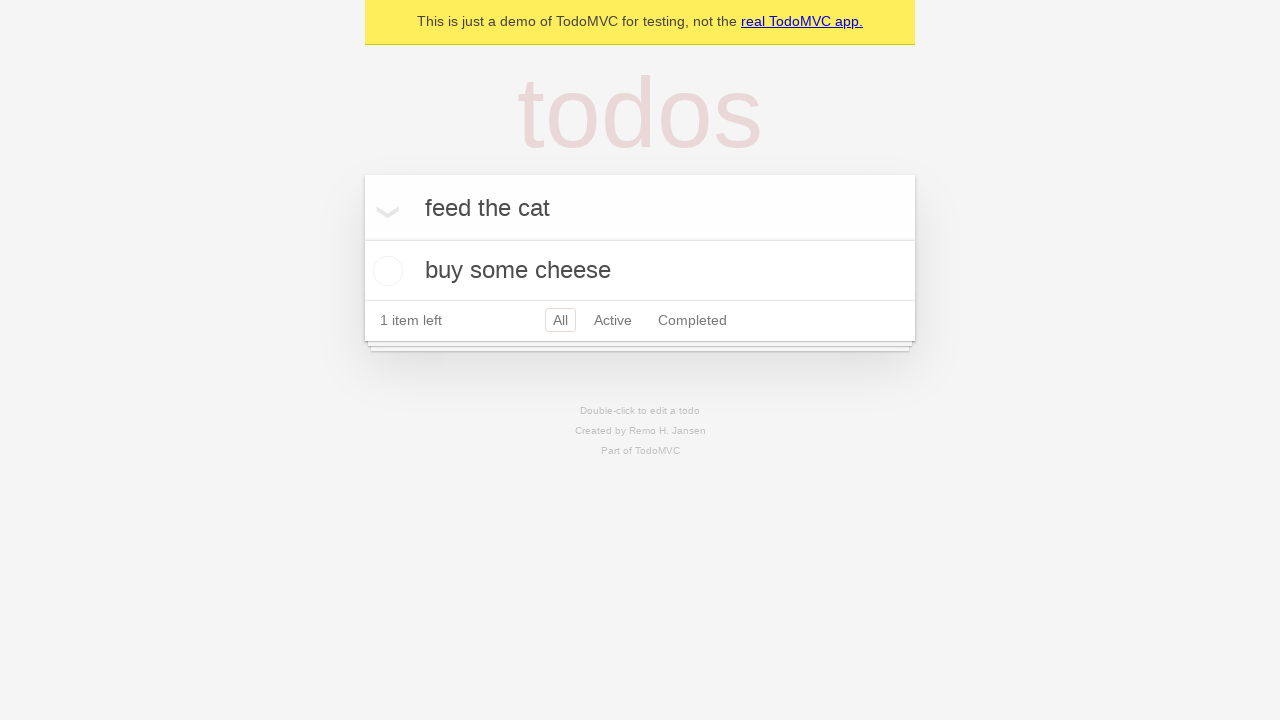

Pressed Enter to add second todo on internal:attr=[placeholder="What needs to be done?"i]
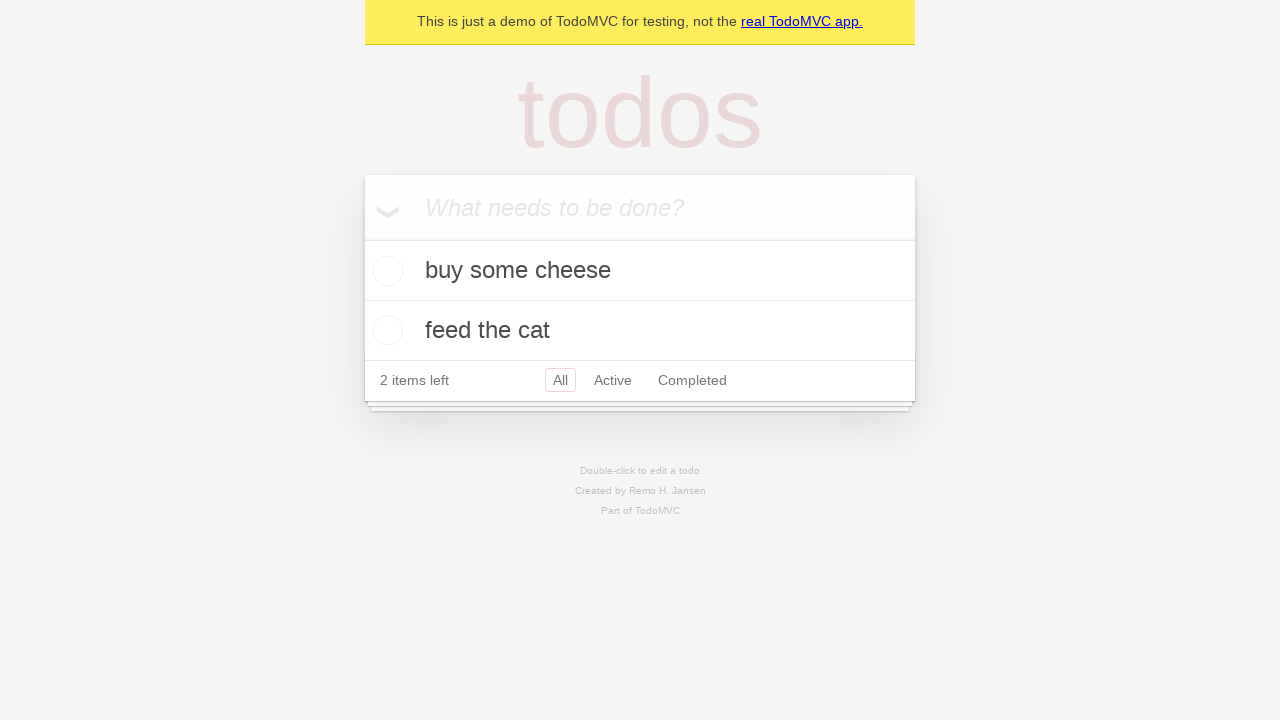

Filled todo input with 'book a doctors appointment' on internal:attr=[placeholder="What needs to be done?"i]
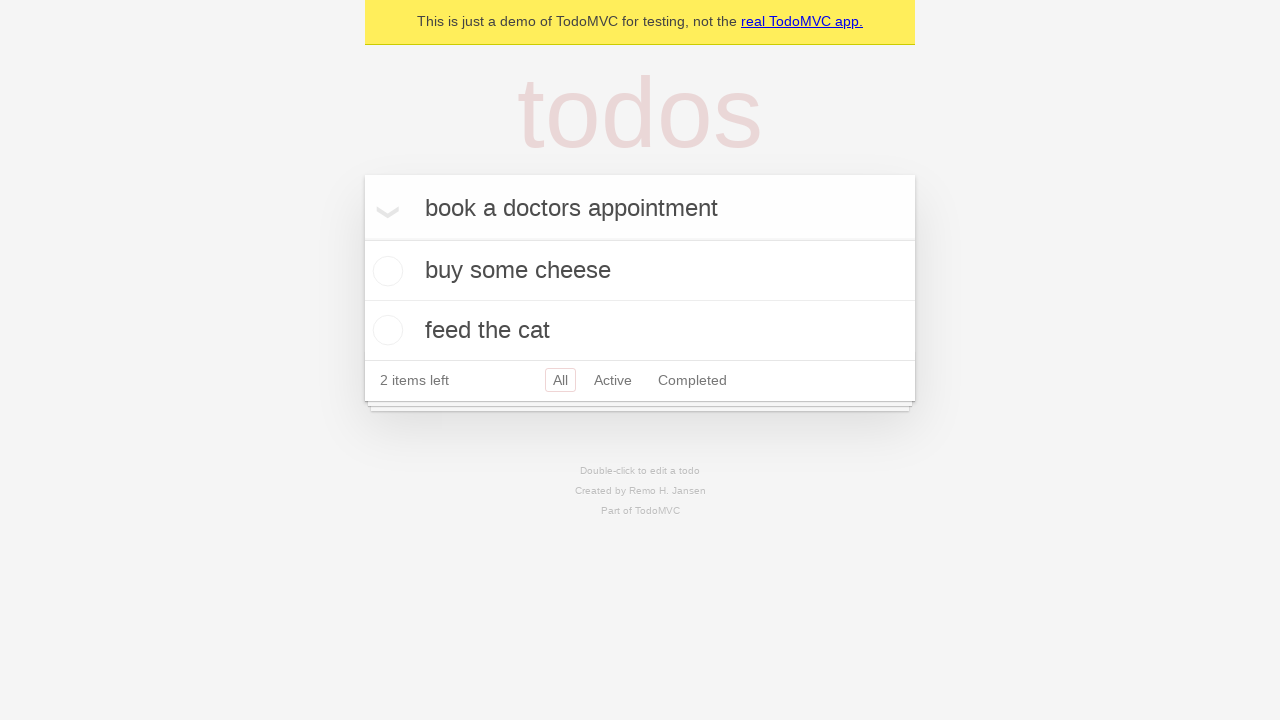

Pressed Enter to add third todo on internal:attr=[placeholder="What needs to be done?"i]
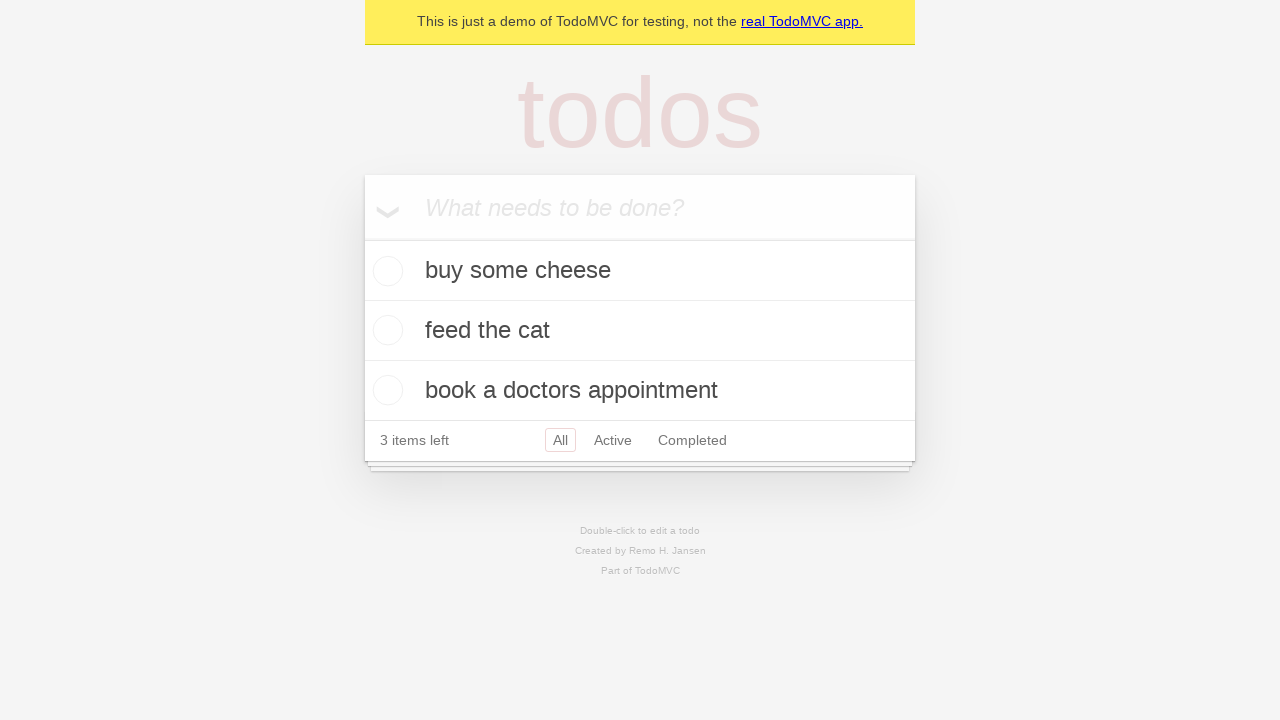

Double-clicked second todo item to enter edit mode at (640, 331) on internal:testid=[data-testid="todo-item"s] >> nth=1
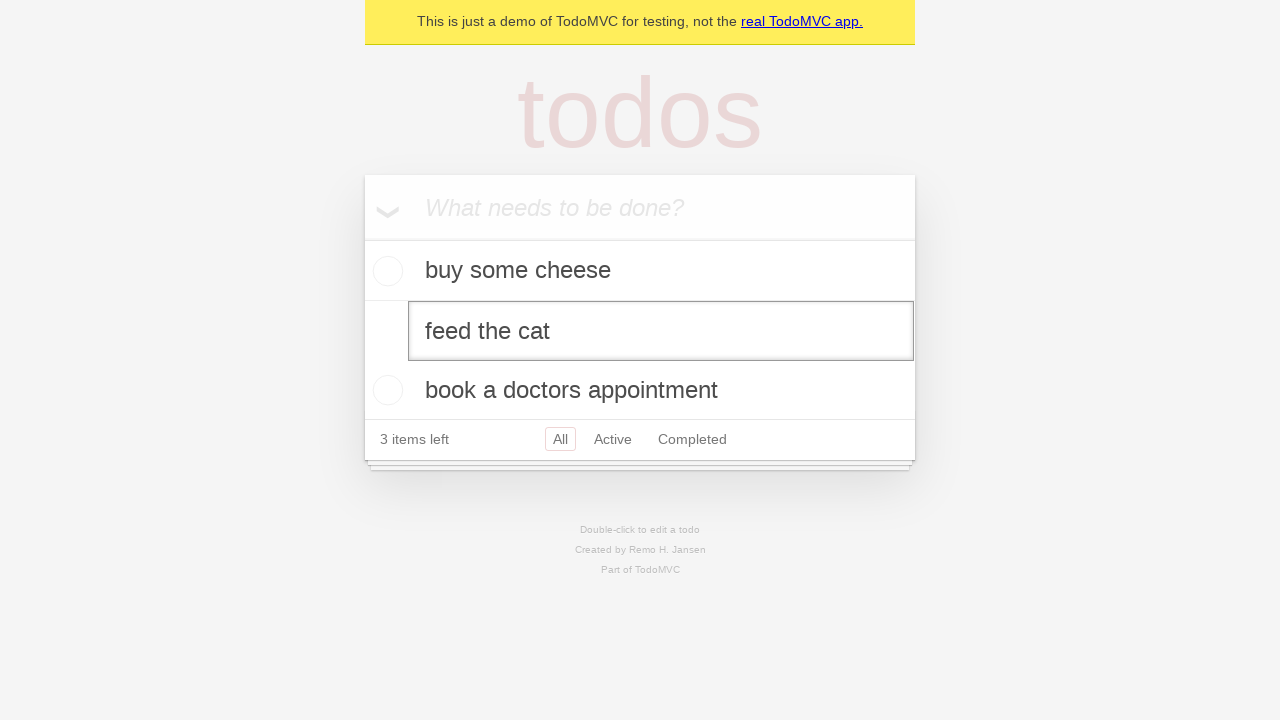

Filled edit textbox with 'buy some sausages' on internal:testid=[data-testid="todo-item"s] >> nth=1 >> internal:role=textbox[nam
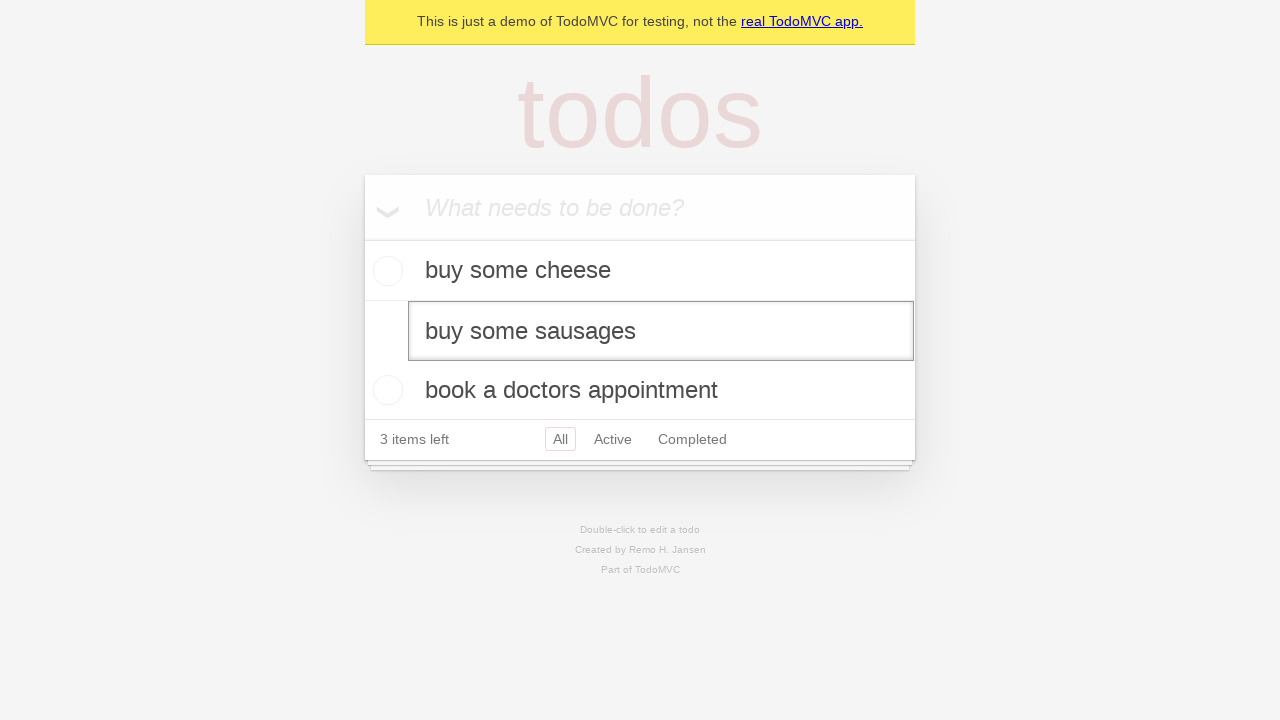

Pressed Enter to save edited todo text on internal:testid=[data-testid="todo-item"s] >> nth=1 >> internal:role=textbox[nam
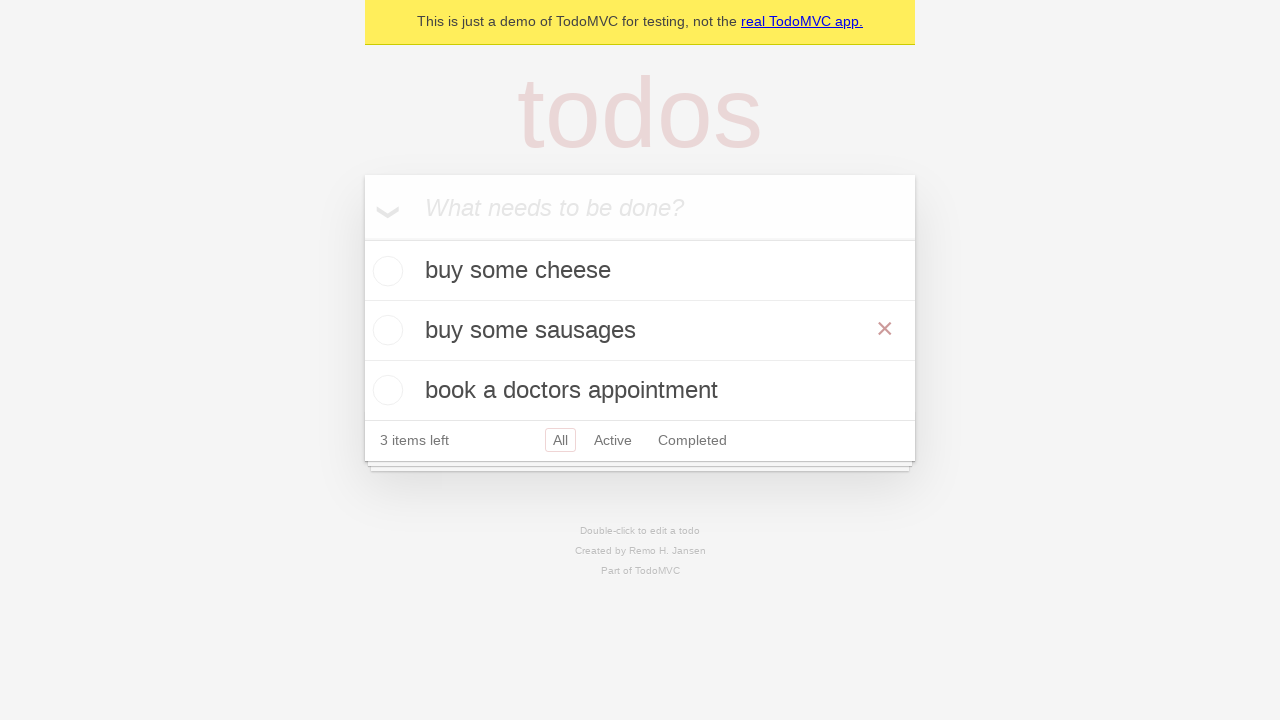

Waited for todo items to be visible after edit
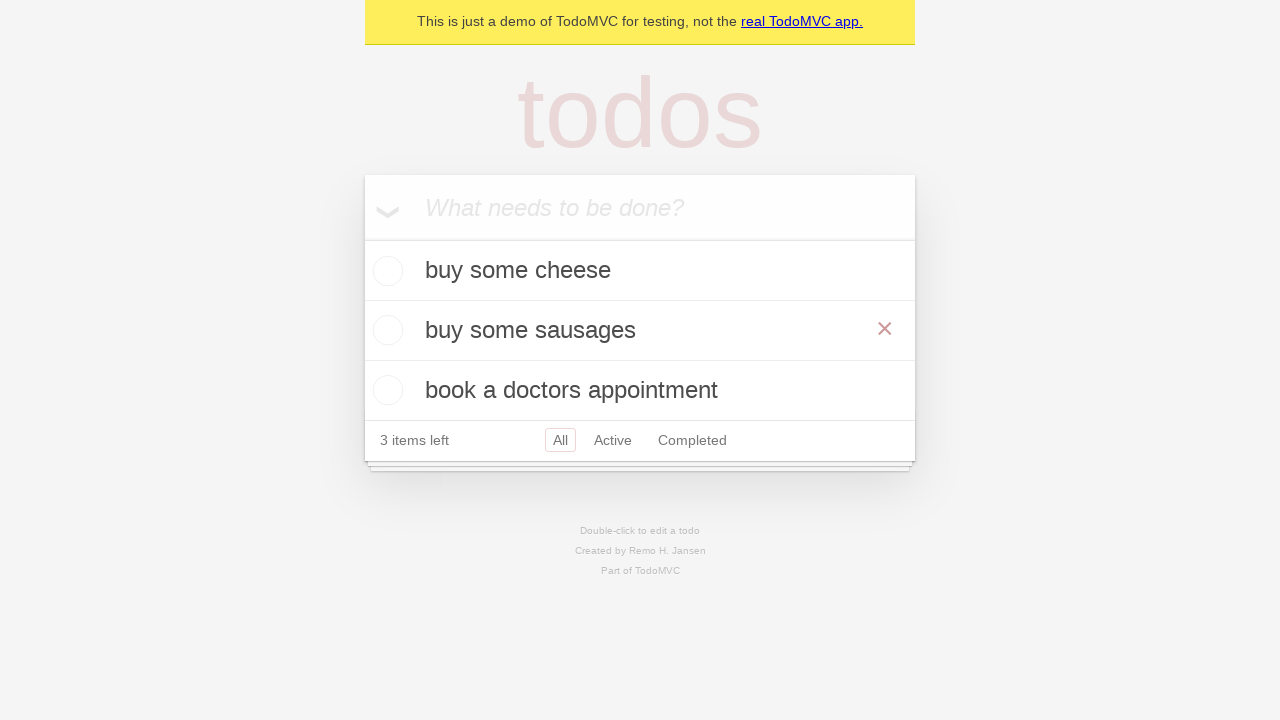

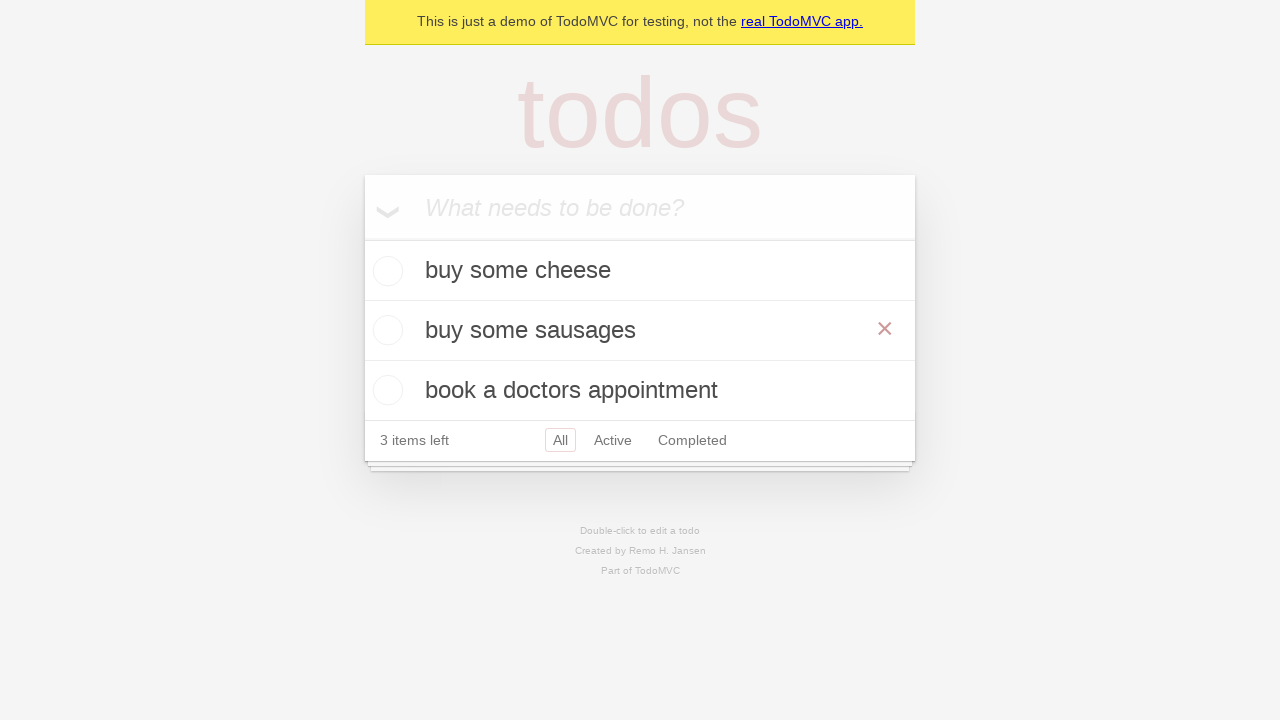